Tests form validation by submitting an empty demo request form and verifying that an email validation error message appears

Starting URL: https://saucelabs.com/request-demo/

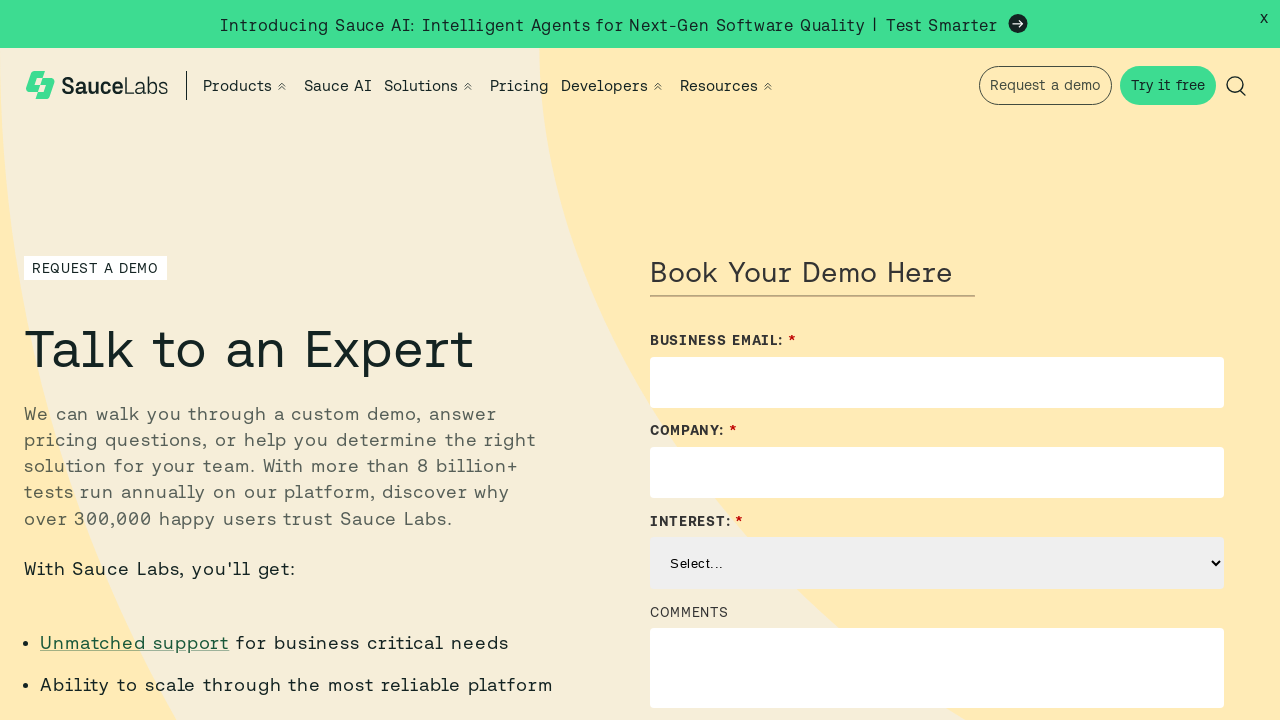

Reloaded the page to ensure clean state
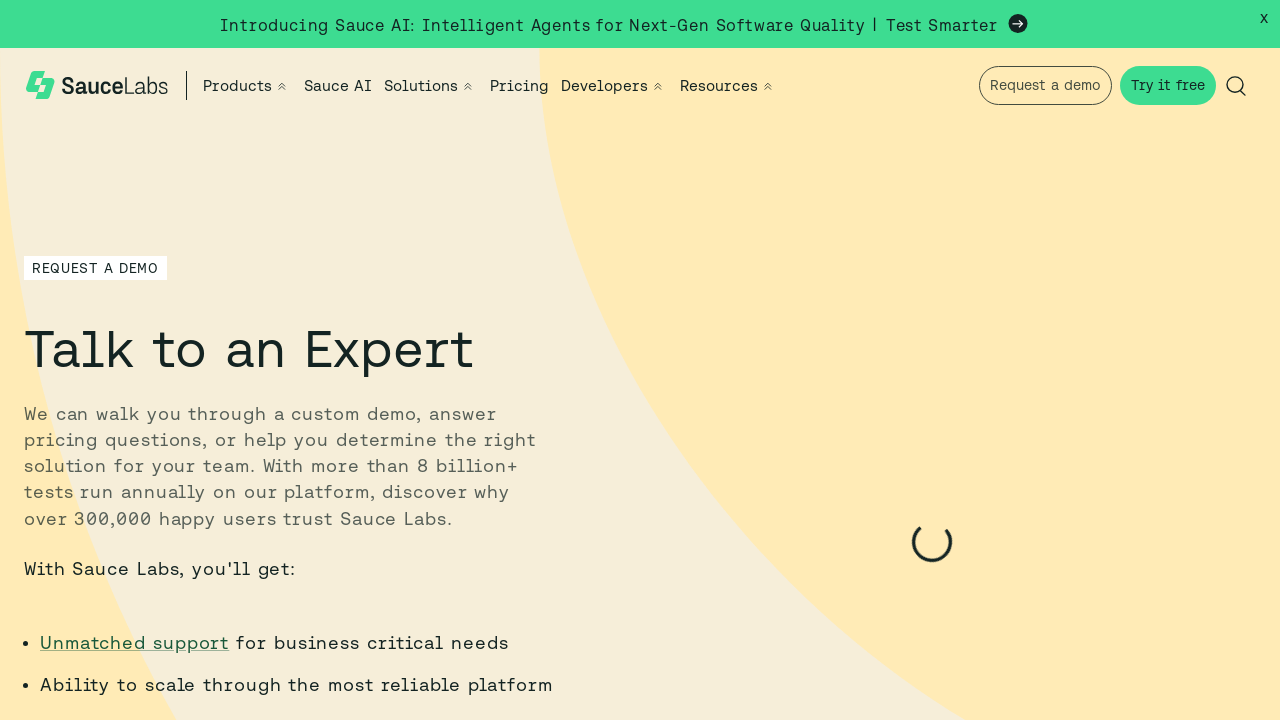

Clicked submit button without filling any form fields at (696, 360) on button[type='submit']
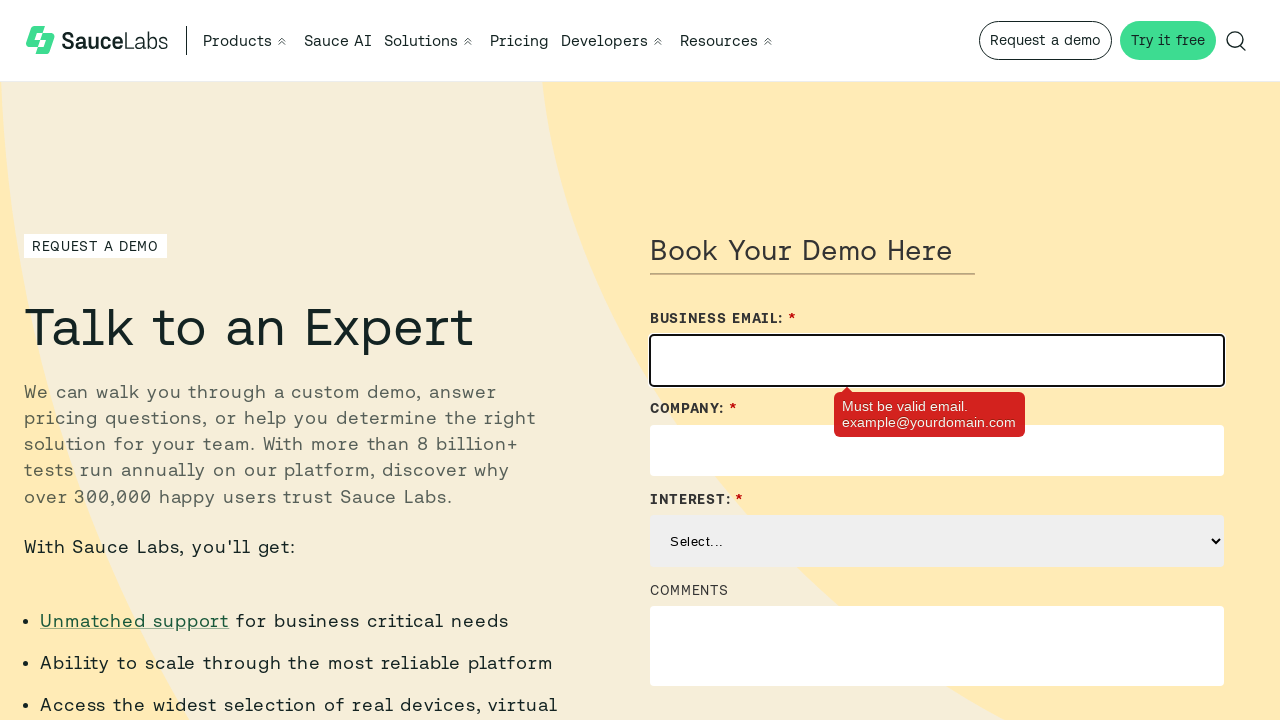

Email validation error message appeared
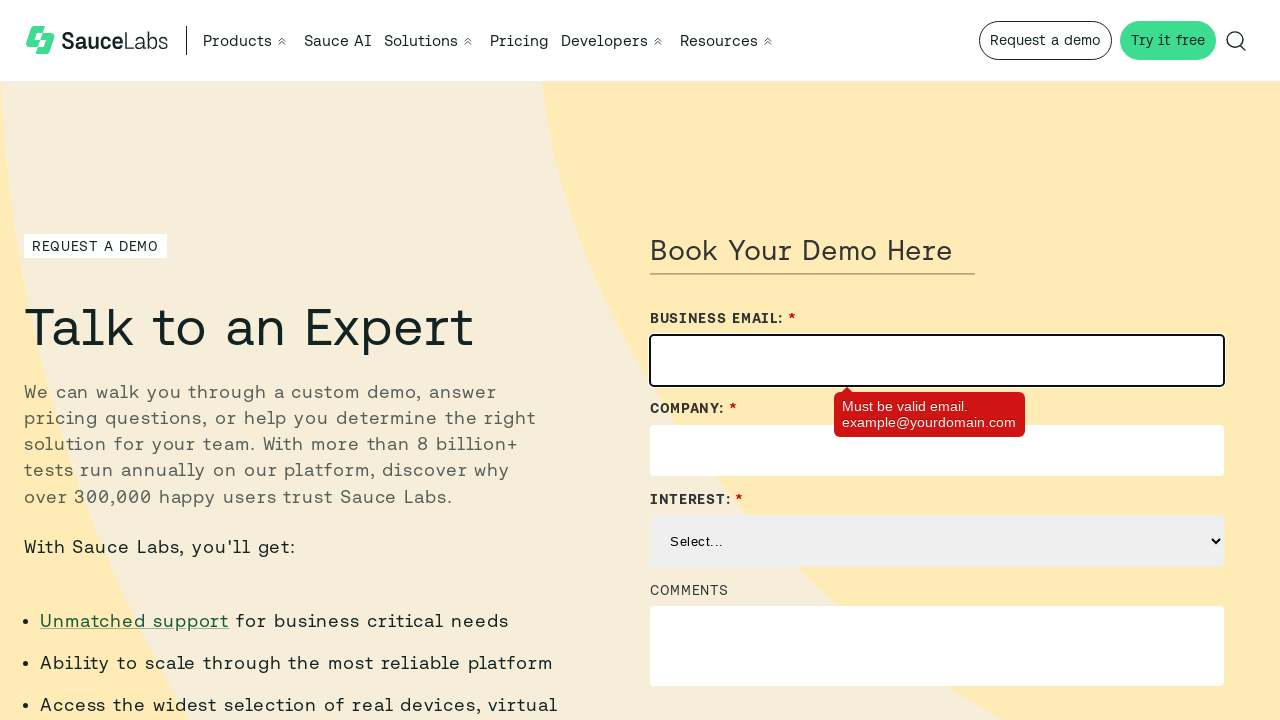

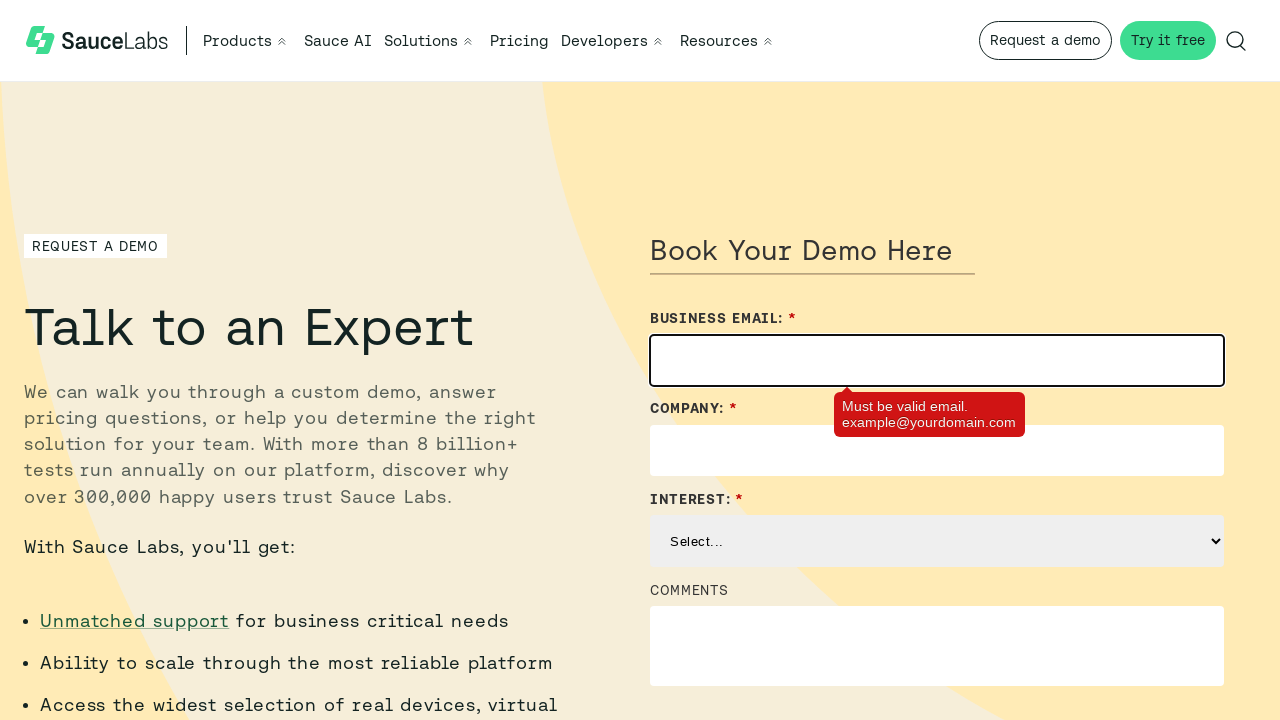